Tests that the practice form displays correctly on mobile viewport by setting a small viewport size.

Starting URL: https://demoqa.com

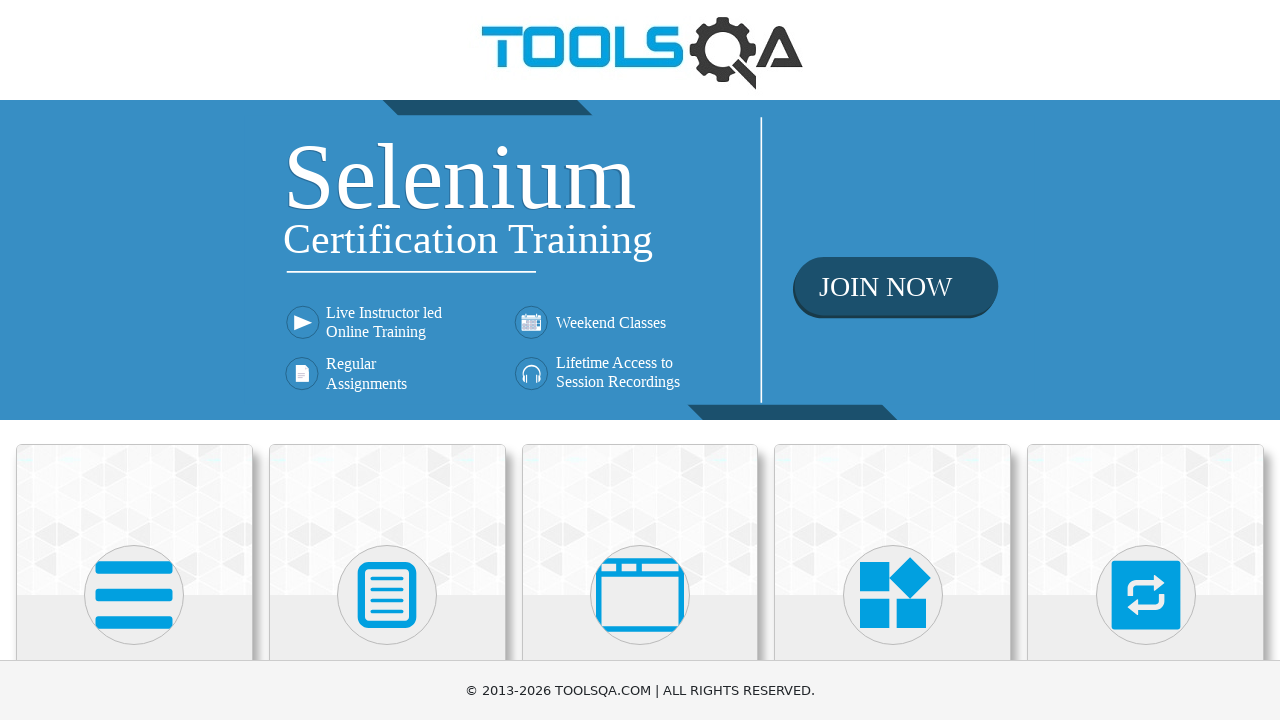

Set mobile viewport size to 375x667
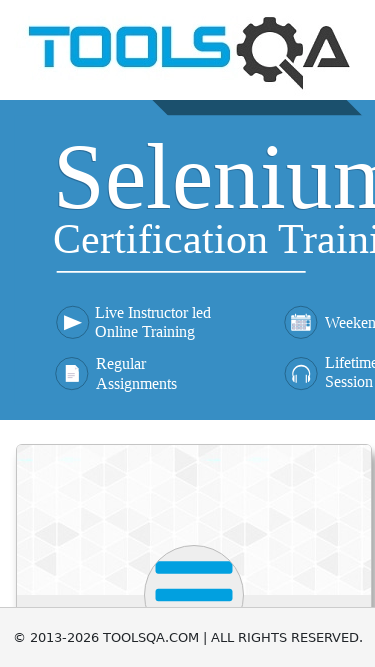

Clicked on Forms category at (194, 334) on text=Forms
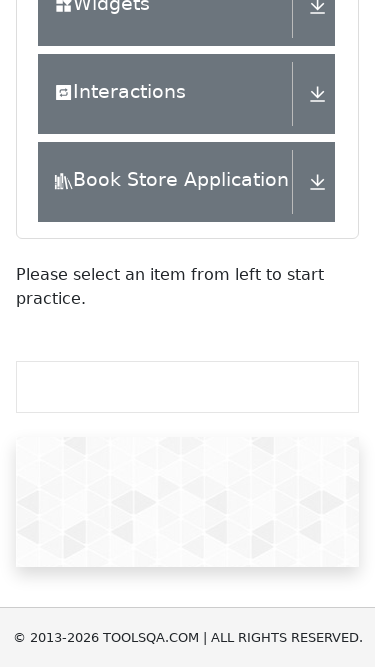

Forms page loaded and network idle
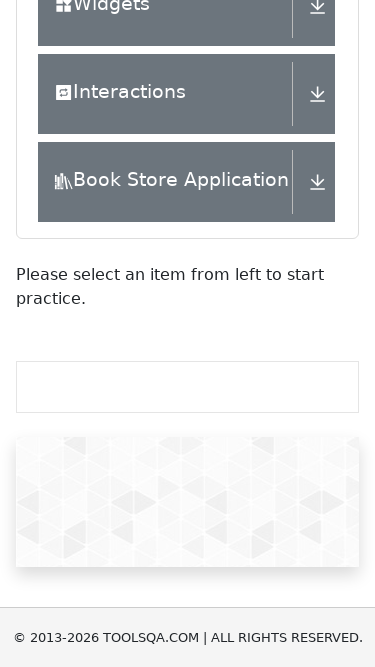

Clicked on Practice Form link at (134, 334) on span:text("Practice Form")
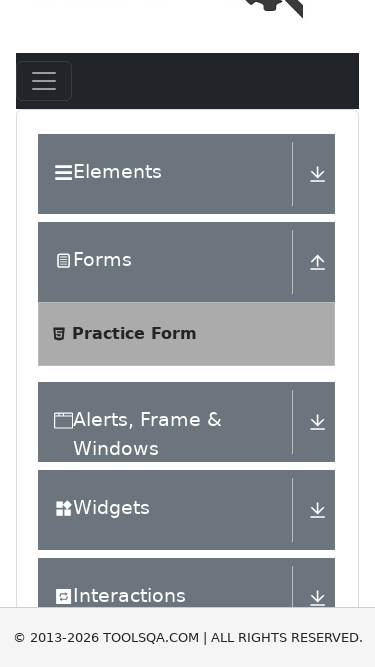

Practice Form page loaded and network idle
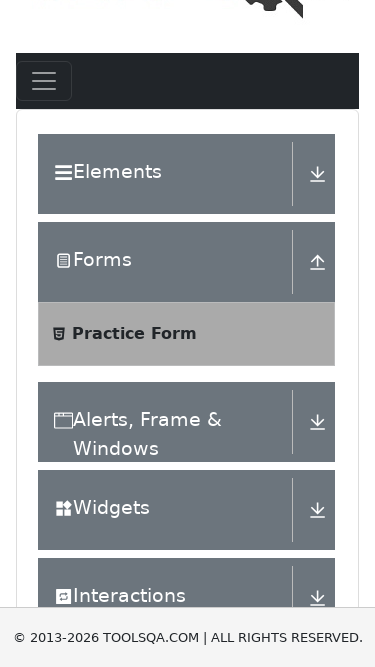

First name form field is visible
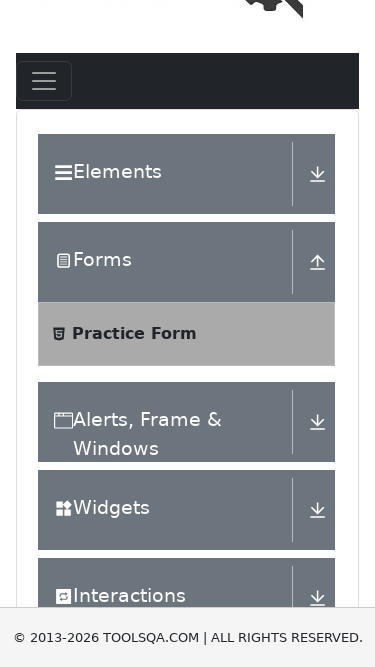

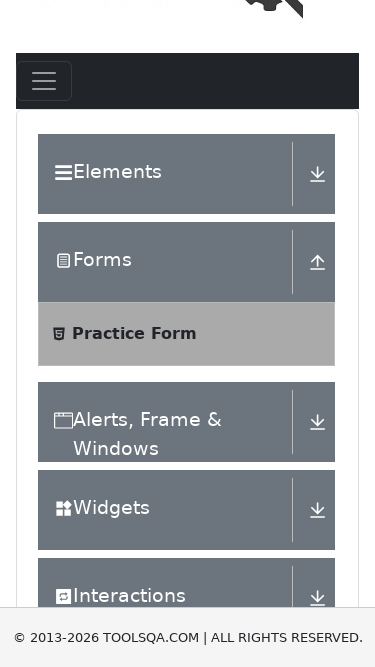